Tests form submission by extracting a value from an image attribute, calculating a mathematical result, filling in the answer, checking required checkboxes, and submitting the form.

Starting URL: http://suninjuly.github.io/get_attribute.html

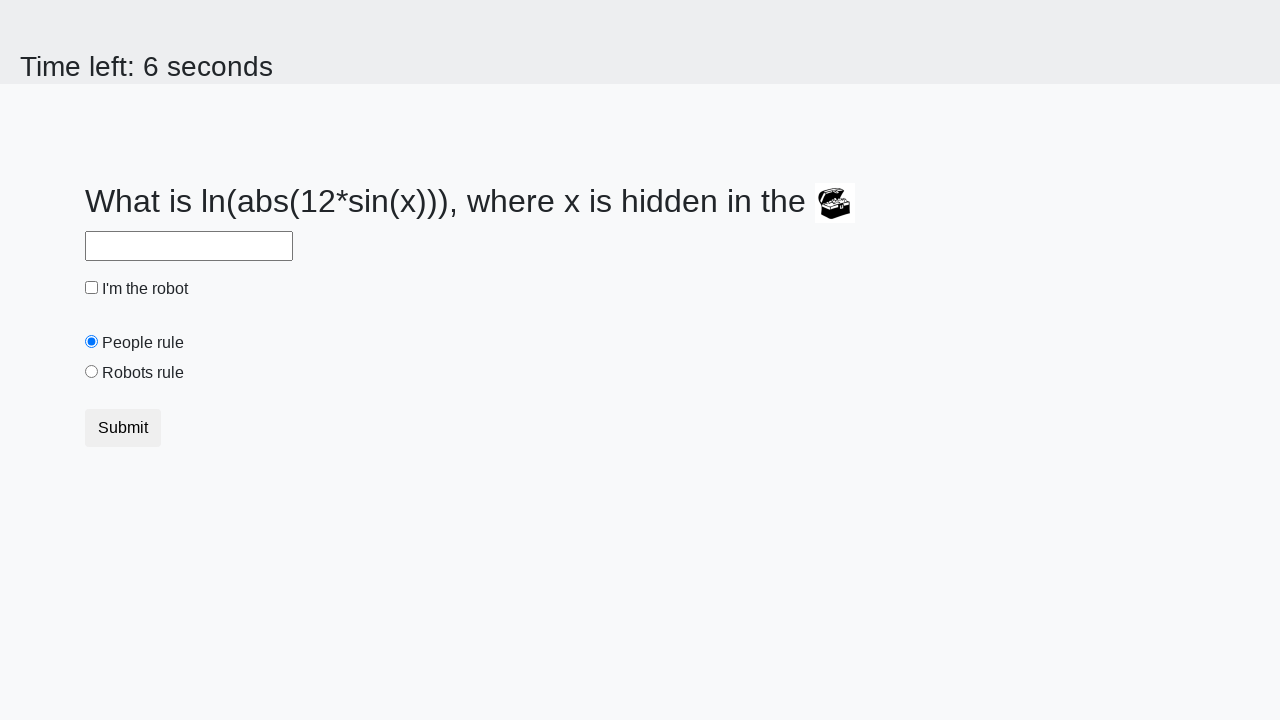

Located image element
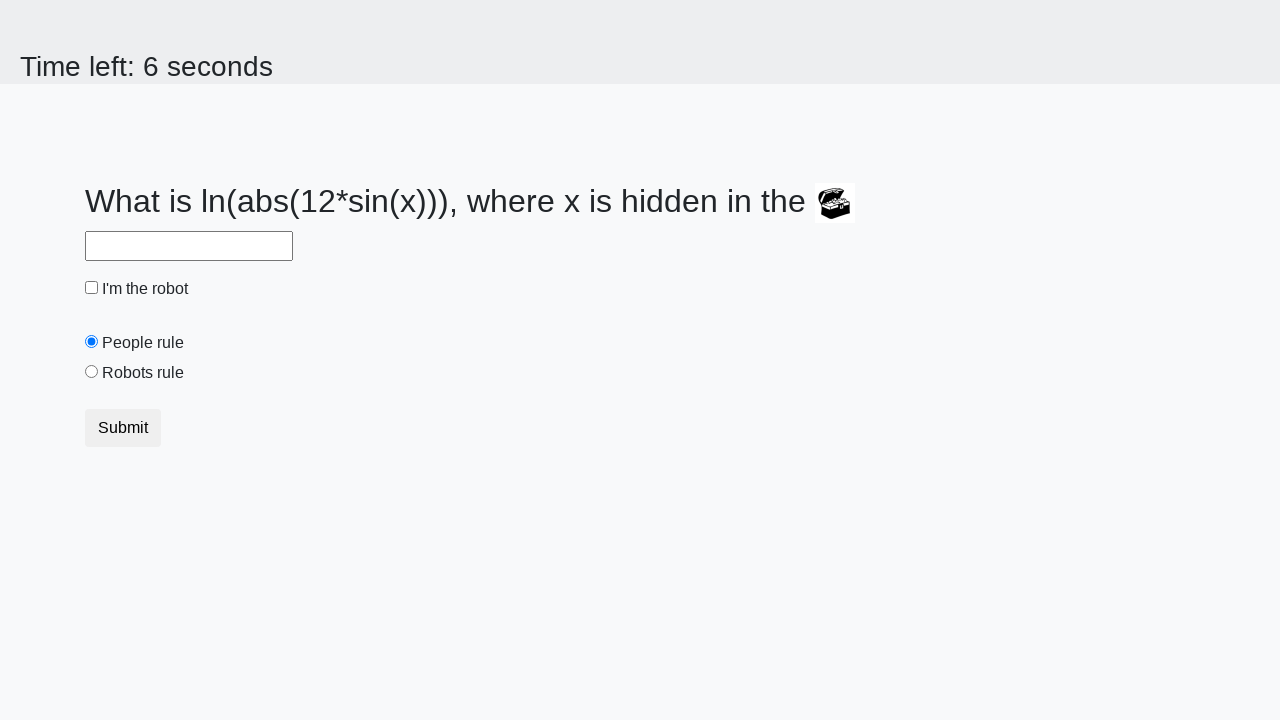

Extracted valuex attribute from image: 314
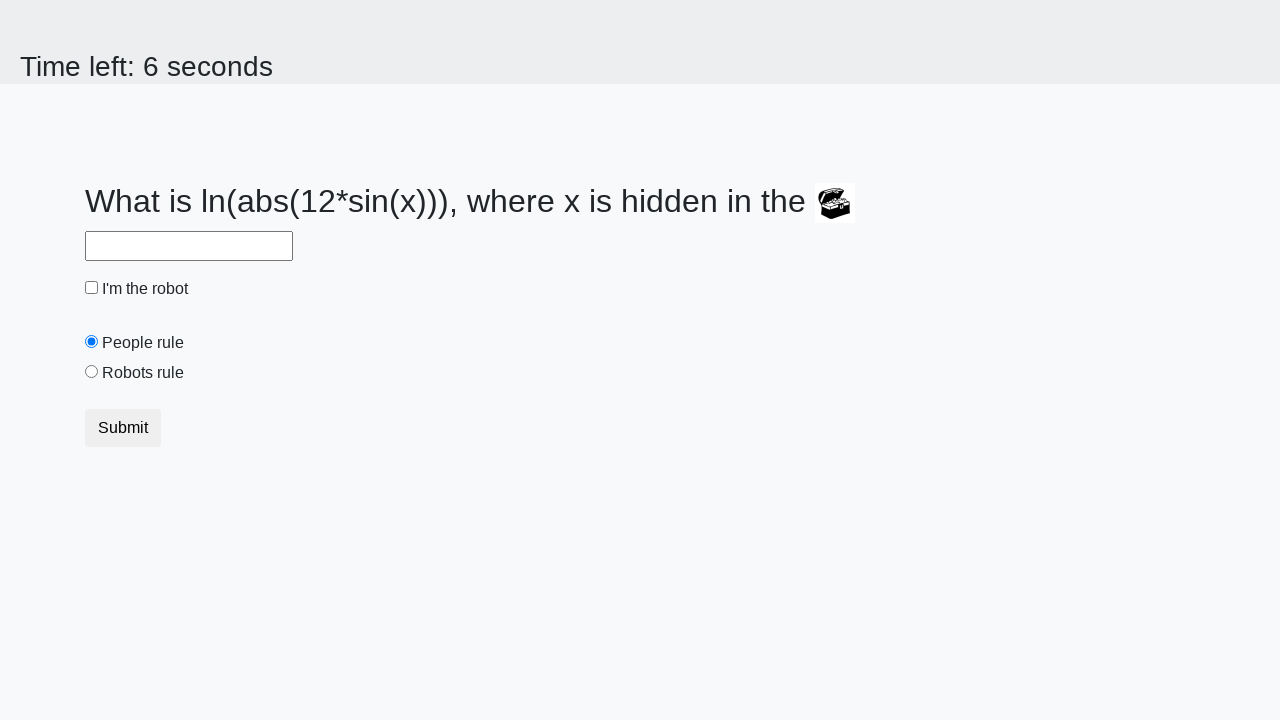

Calculated mathematical result: 0.6434919503087296
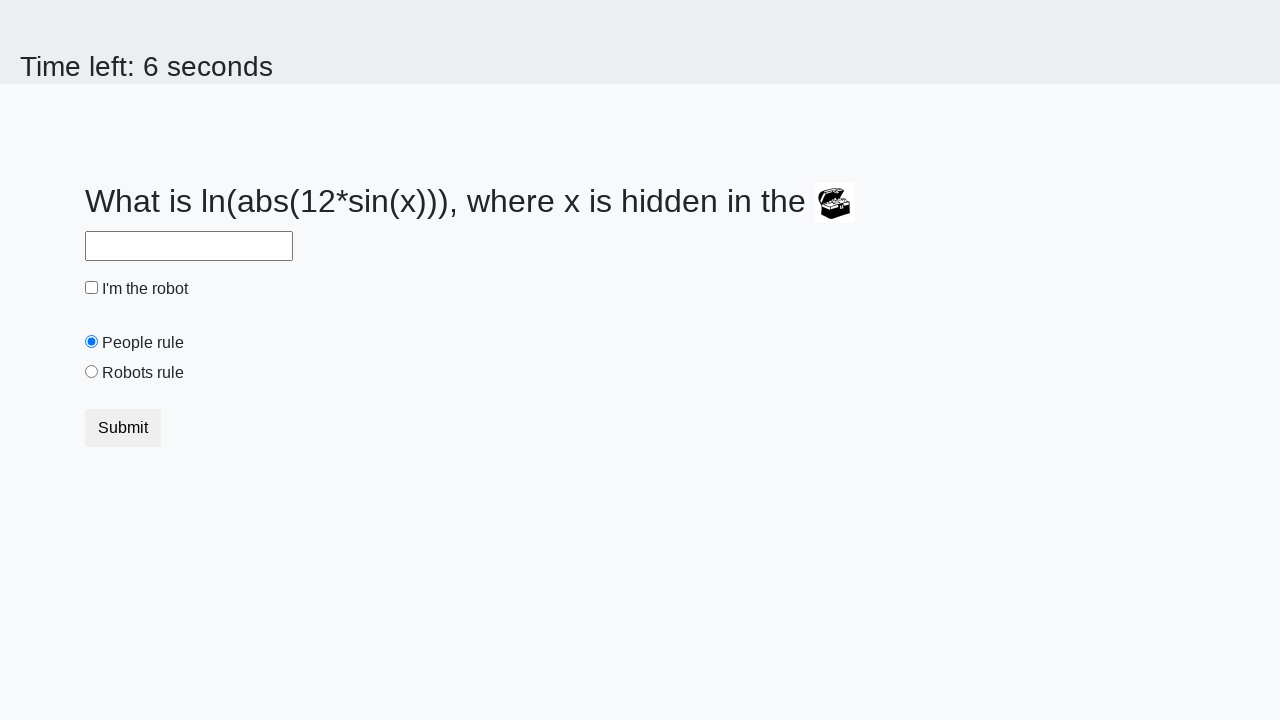

Filled answer field with calculated value: 0.6434919503087296 on #answer
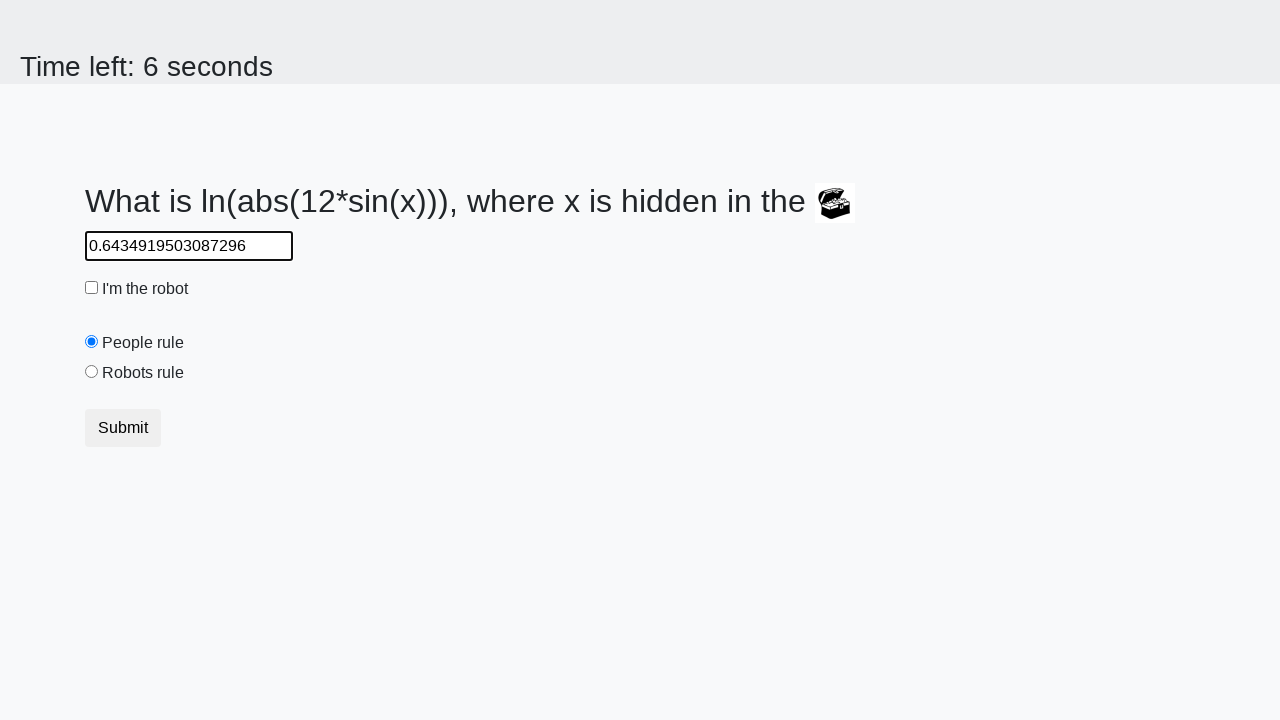

Checked robot checkbox at (92, 288) on #robotCheckbox
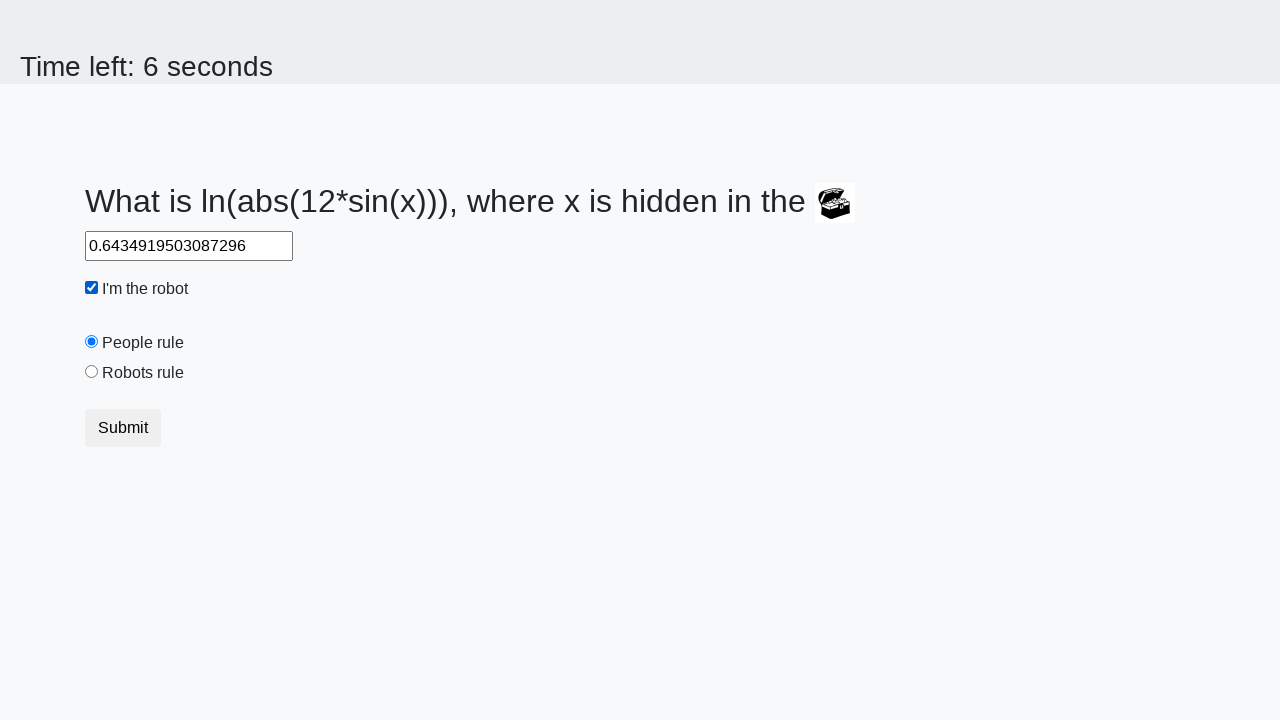

Checked robots rule checkbox at (92, 372) on #robotsRule
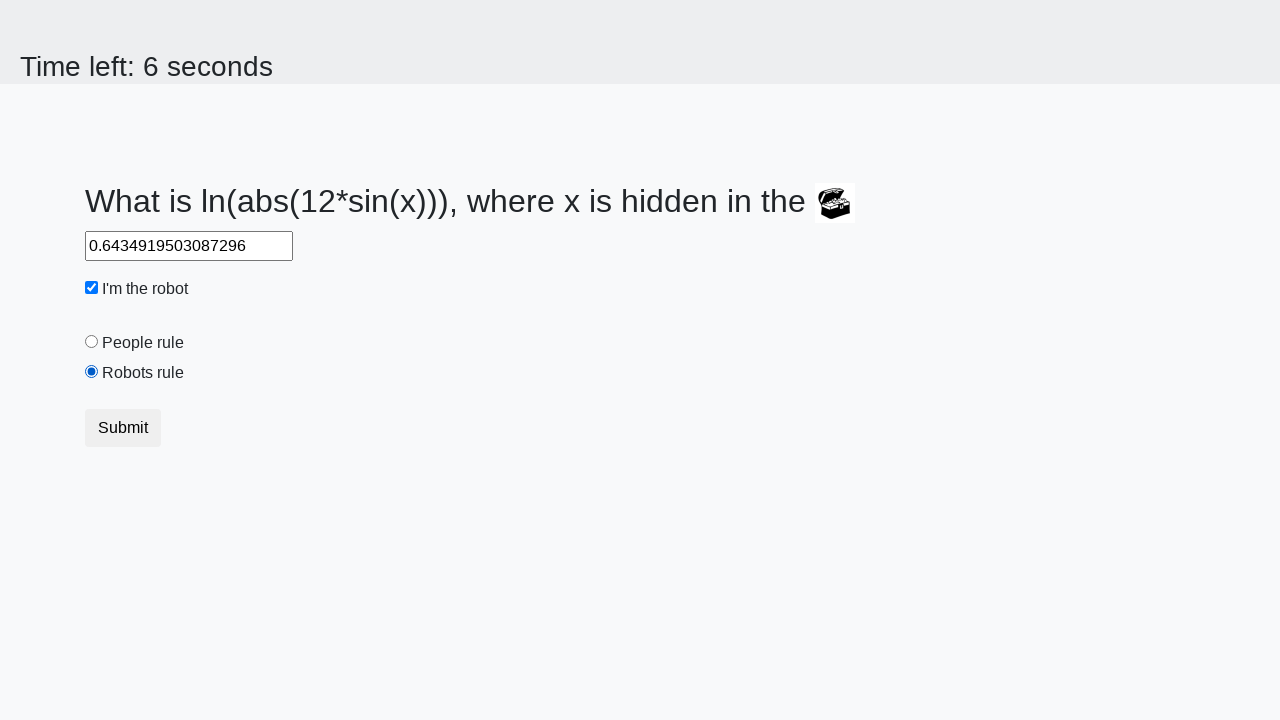

Clicked form submit button at (123, 428) on .btn.btn-default
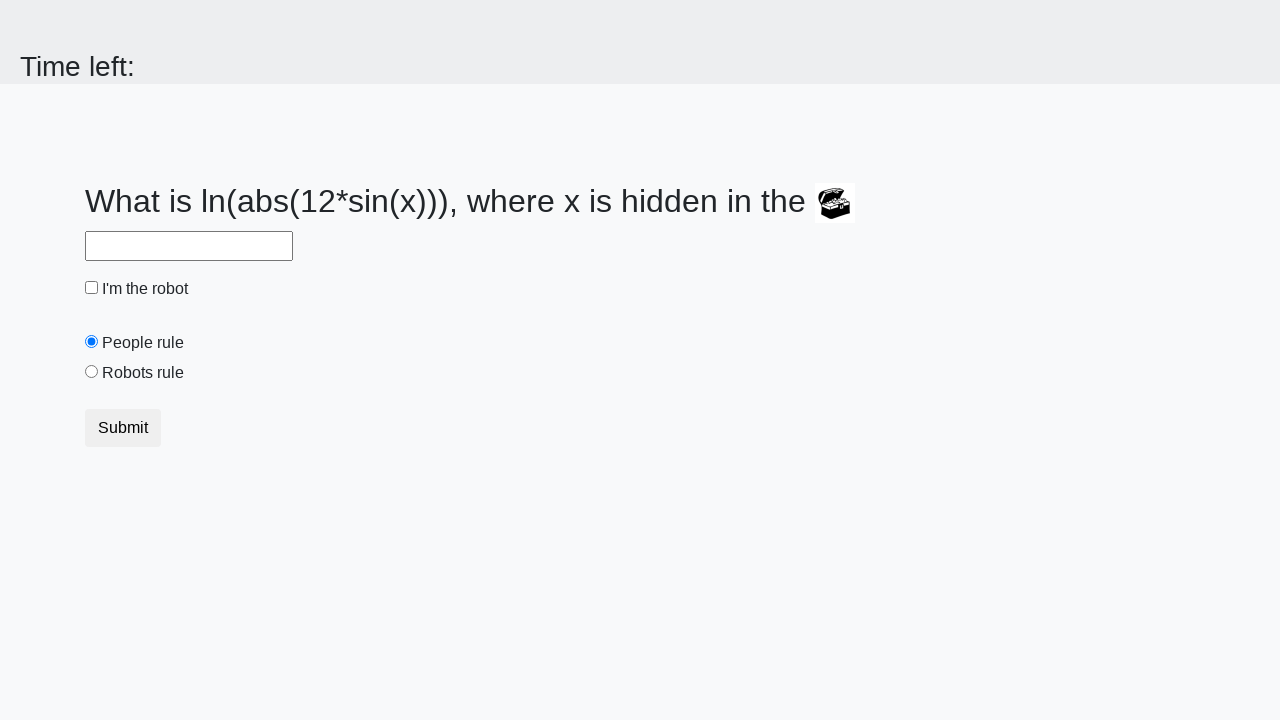

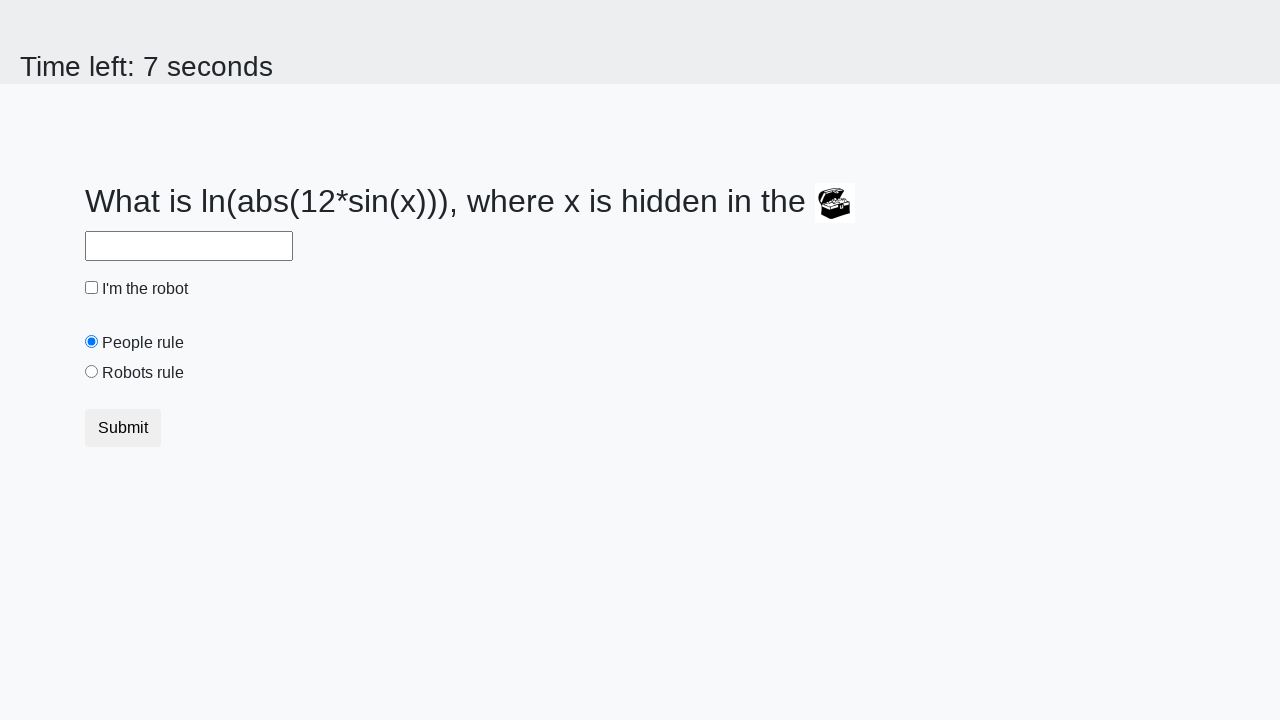